Tests Vue.js dropdown selection by clicking dropdown toggle and selecting an option

Starting URL: https://mikerodham.github.io/vue-dropdowns/

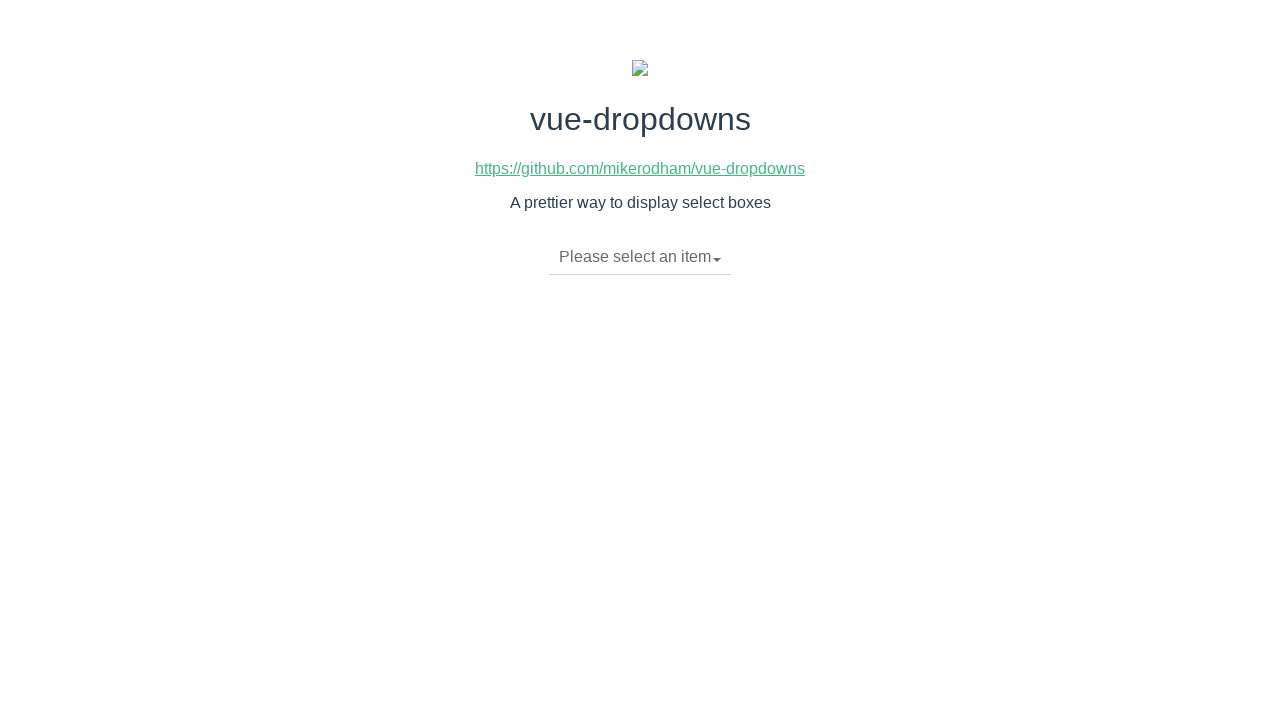

Clicked dropdown toggle to open menu at (640, 257) on li.dropdown-toggle
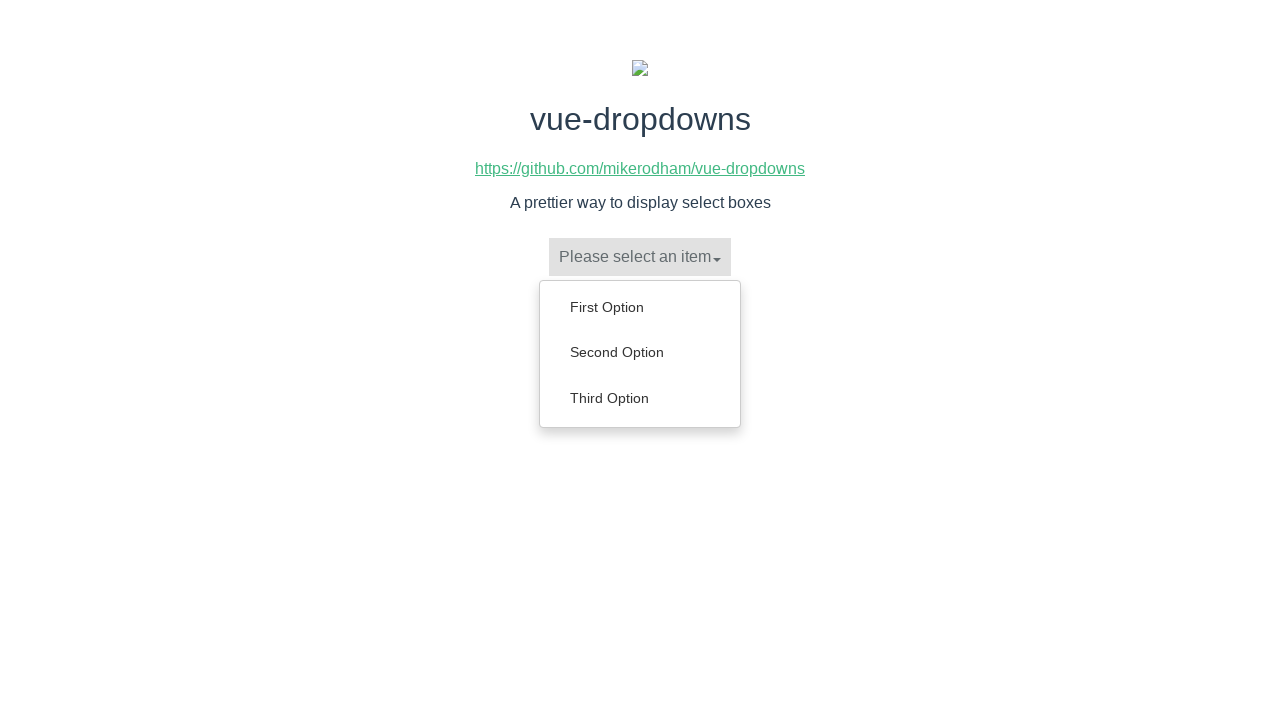

Dropdown menu became visible
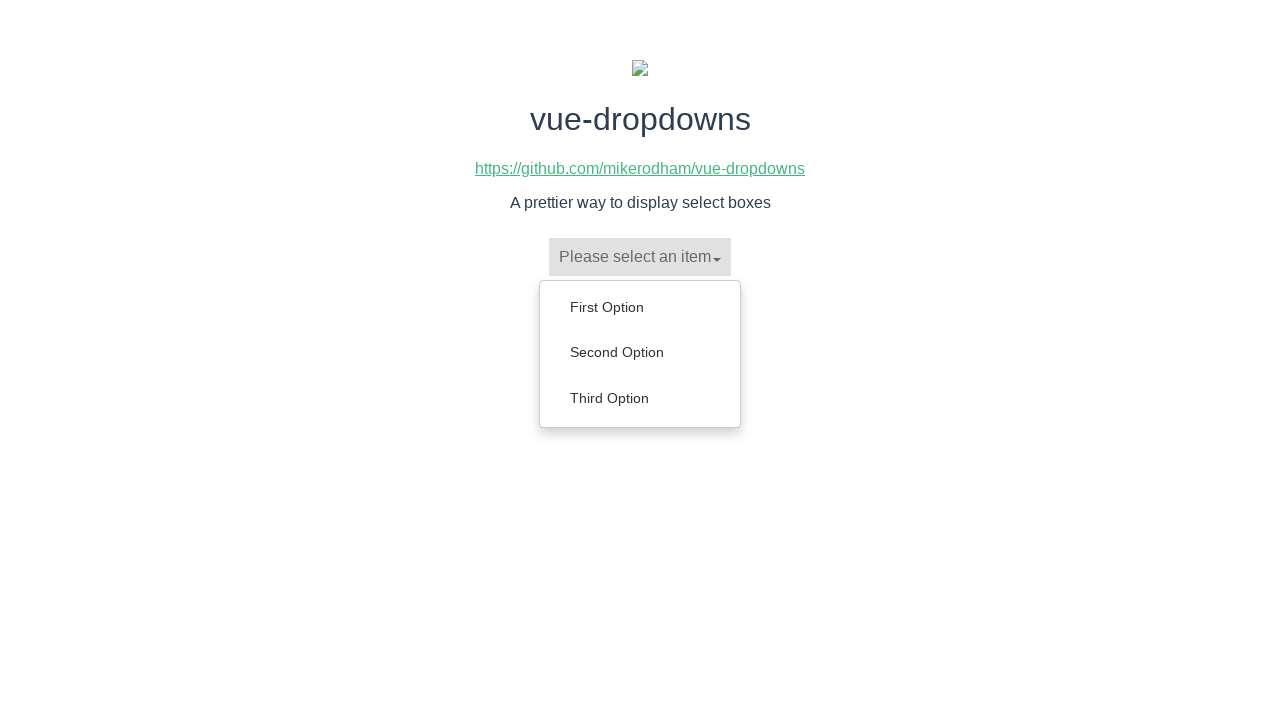

Selected 'First Option' from dropdown menu at (640, 307) on ul.dropdown-menu a >> internal:has-text="First Option"i
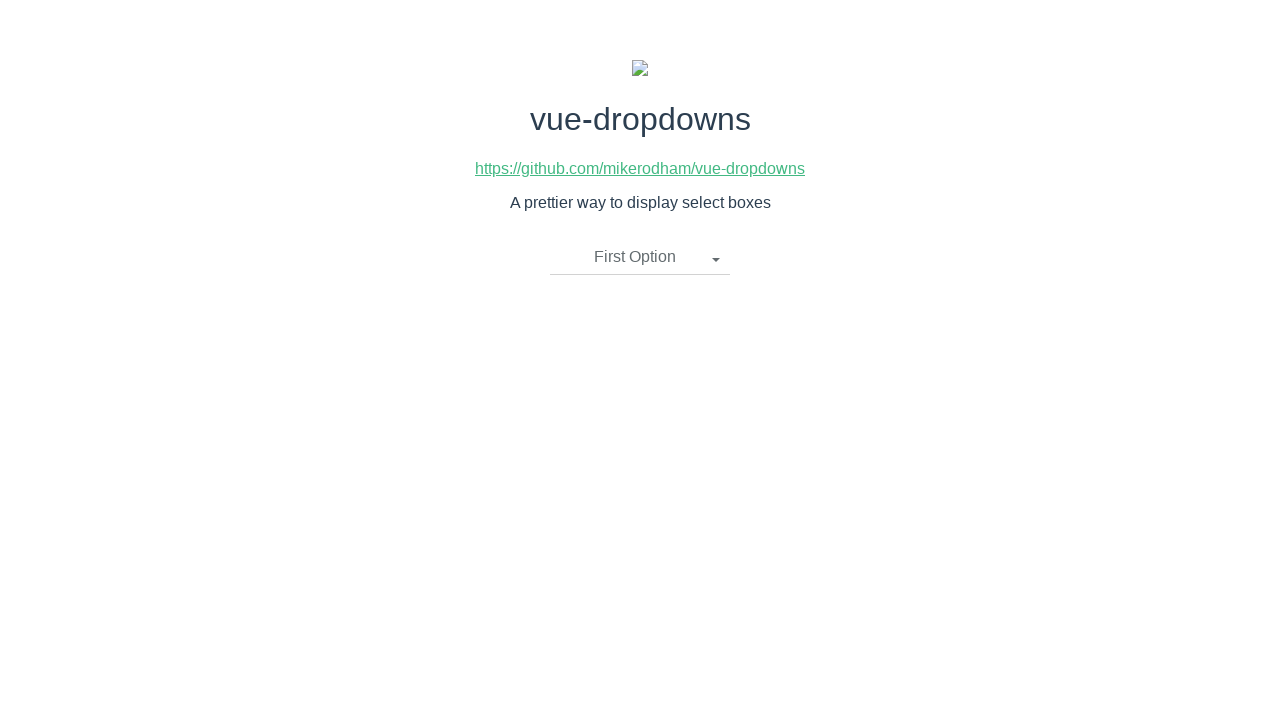

Verified that 'First Option' was selected in dropdown
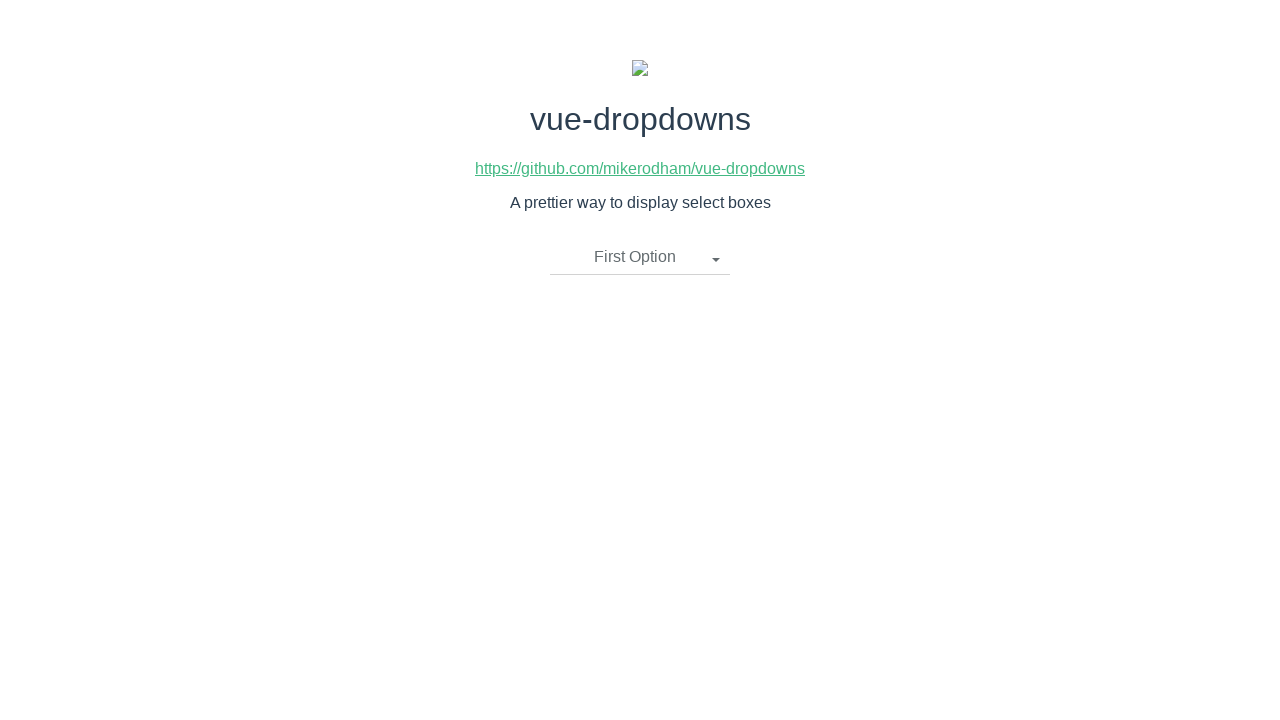

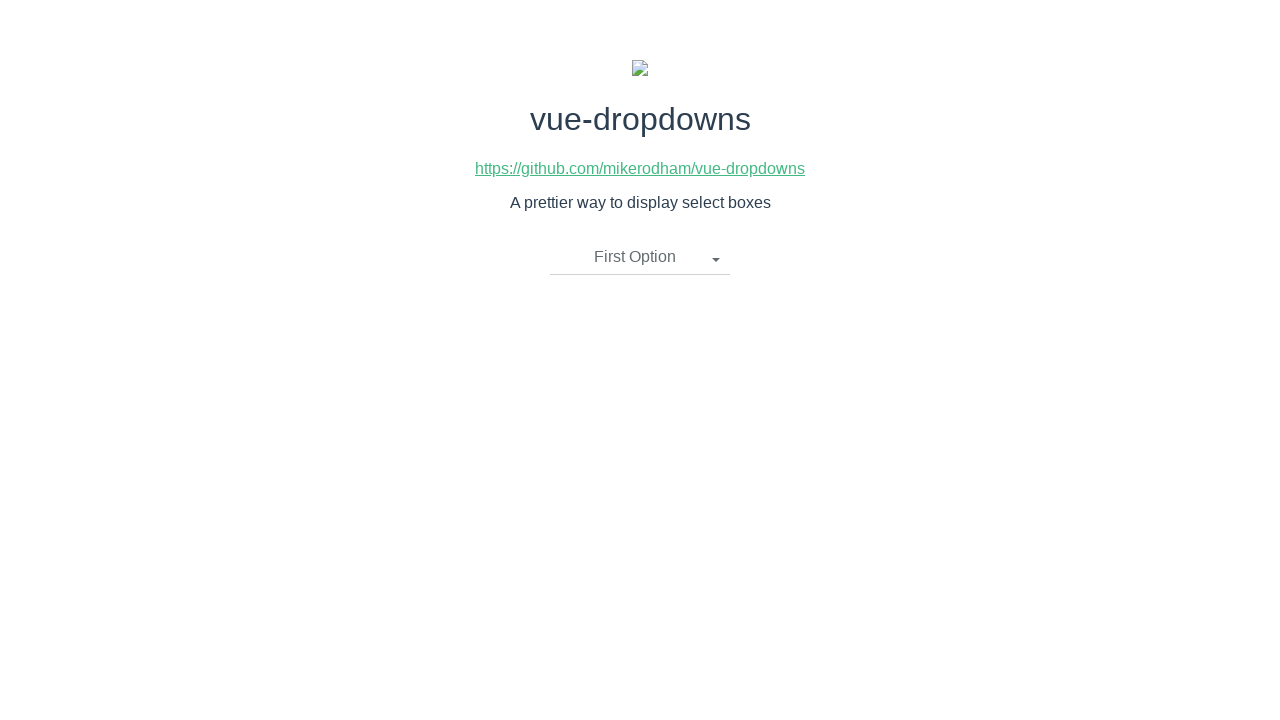